Navigates to a test page with an entry advertisement modal and closes it by clicking the close button in the modal footer.

Starting URL: http://the-internet.herokuapp.com/entry_ad

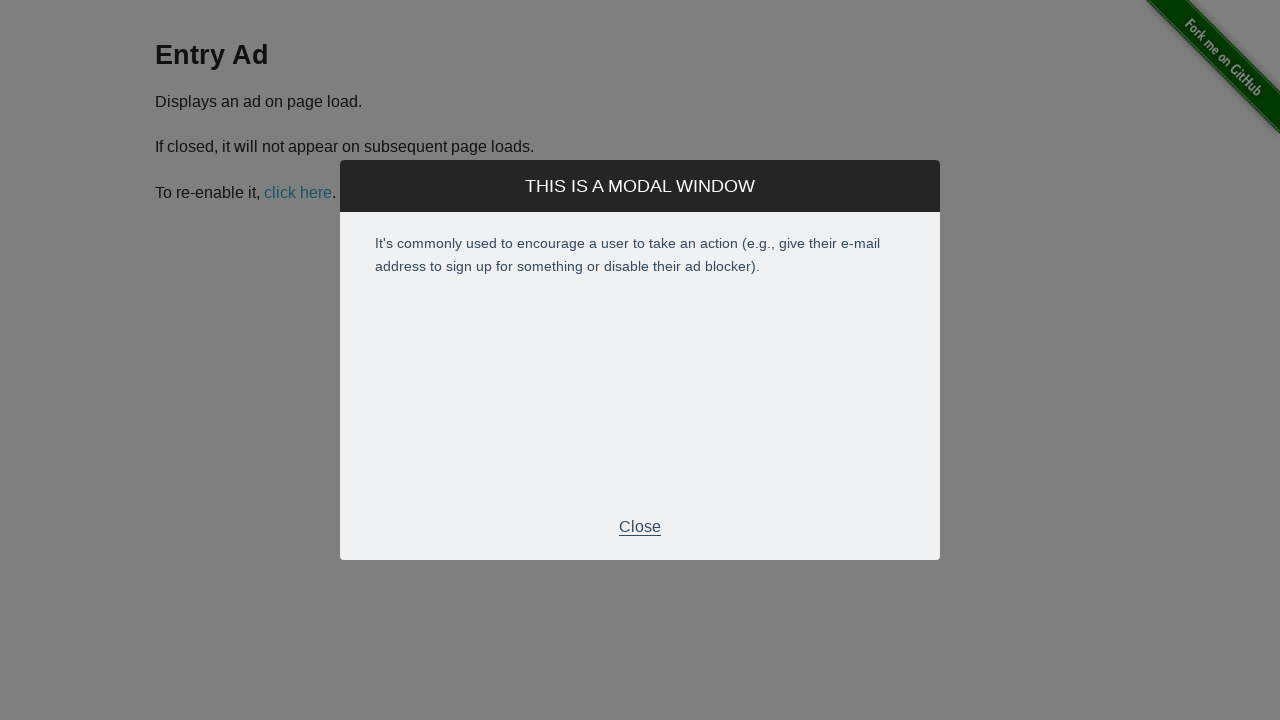

Navigated to entry advertisement modal test page
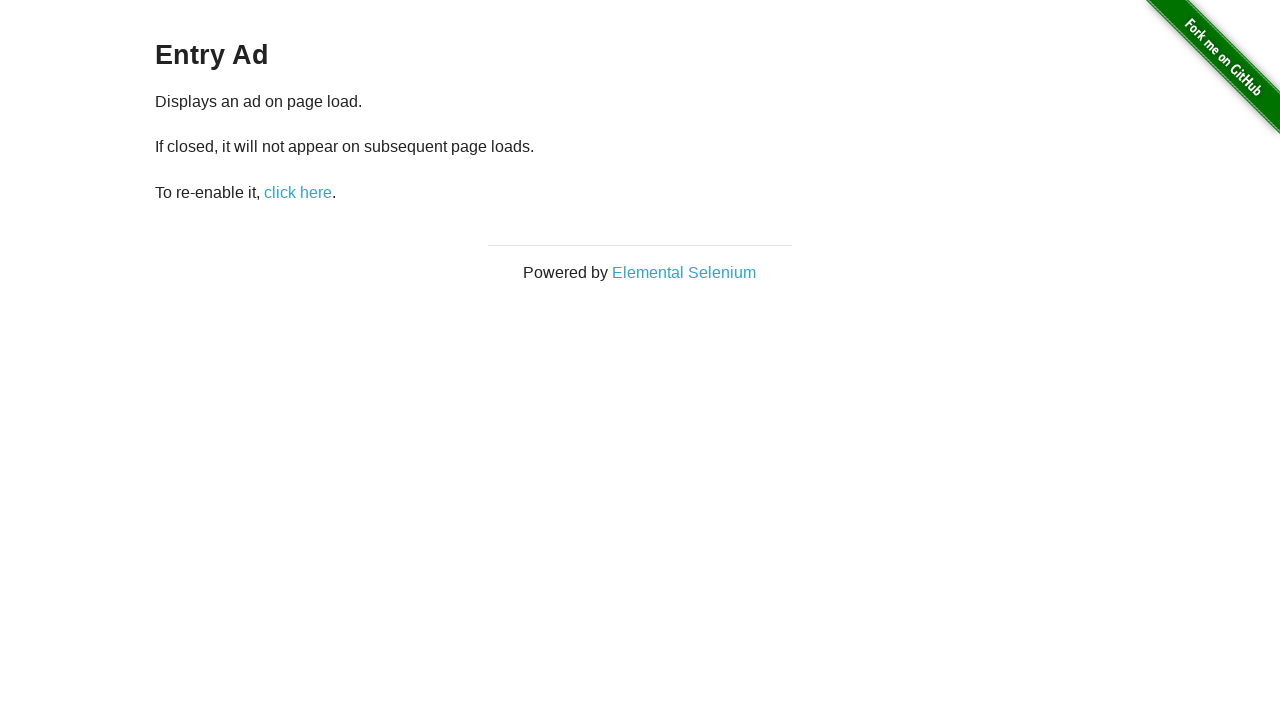

Entry advertisement modal appeared
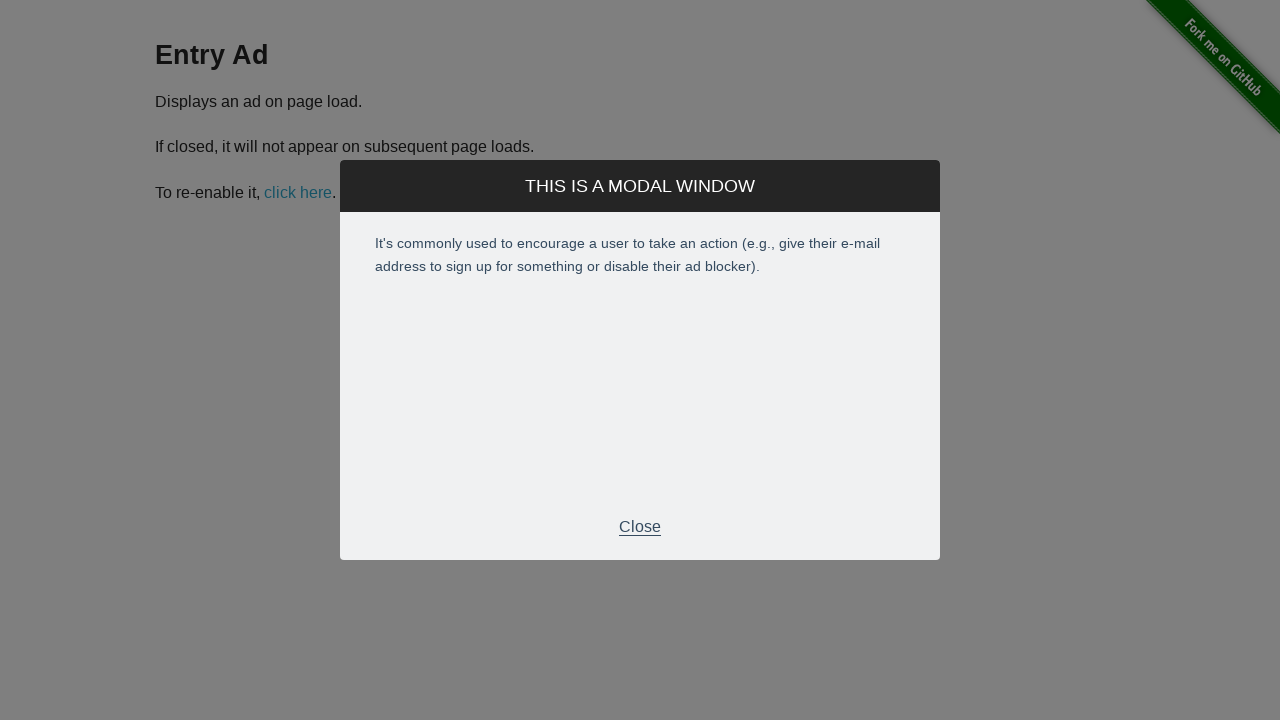

Clicked close button in modal footer at (640, 527) on xpath=//div[@class='modal-footer']/p
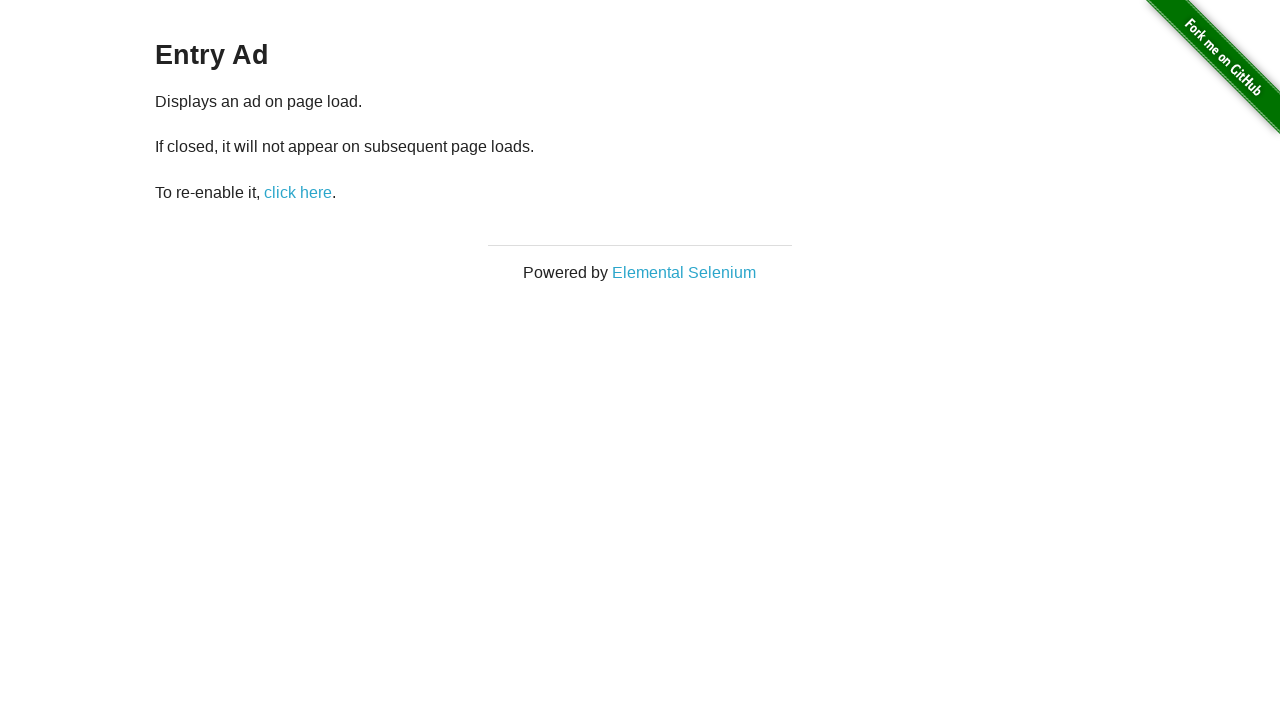

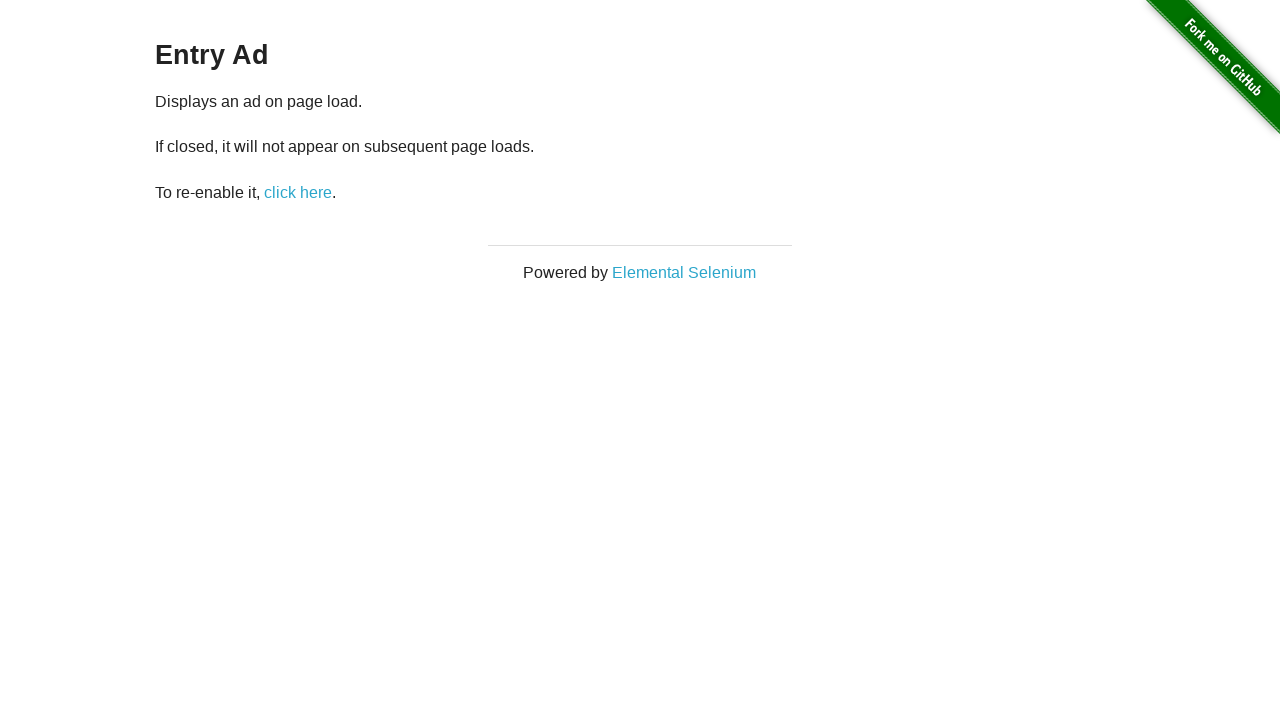